Tests an e-commerce vegetable shopping flow by adding specific items (Cucumber, Brocolli, Beetroot, Carrot) to cart, proceeding to checkout, and entering a promo code

Starting URL: https://rahulshettyacademy.com/seleniumPractise/

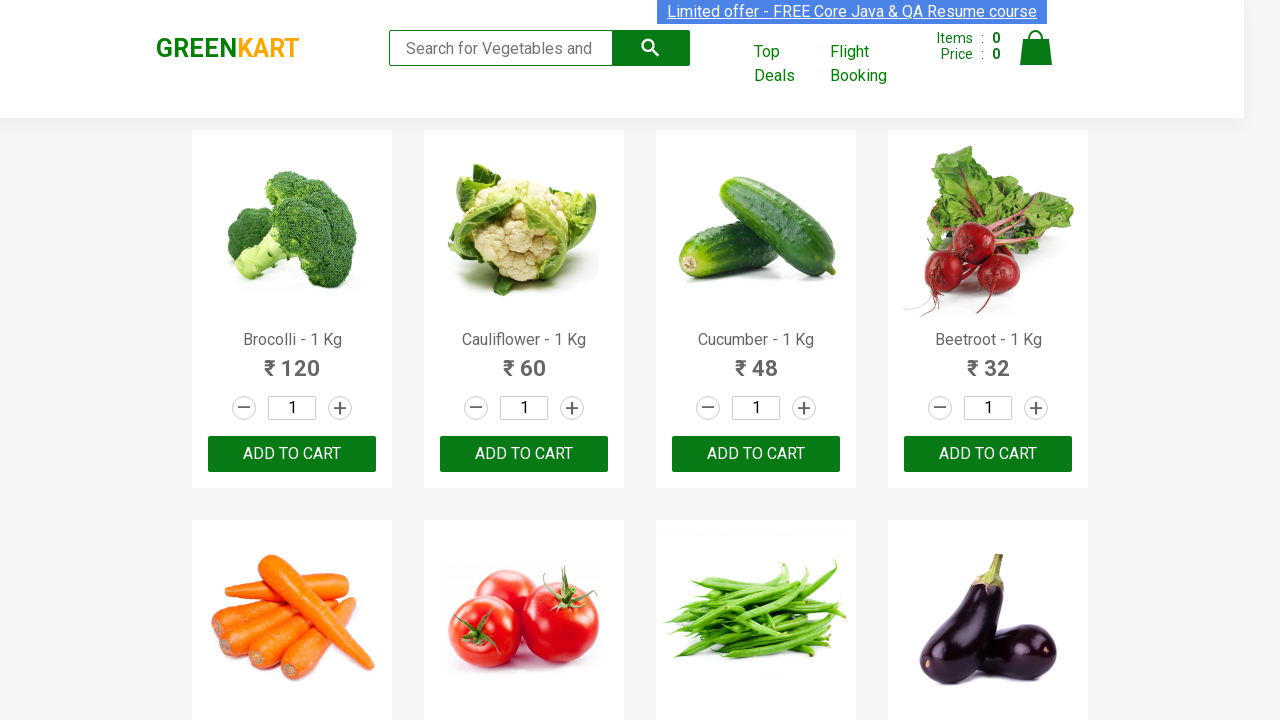

Waited for product names to load on the vegetable shopping page
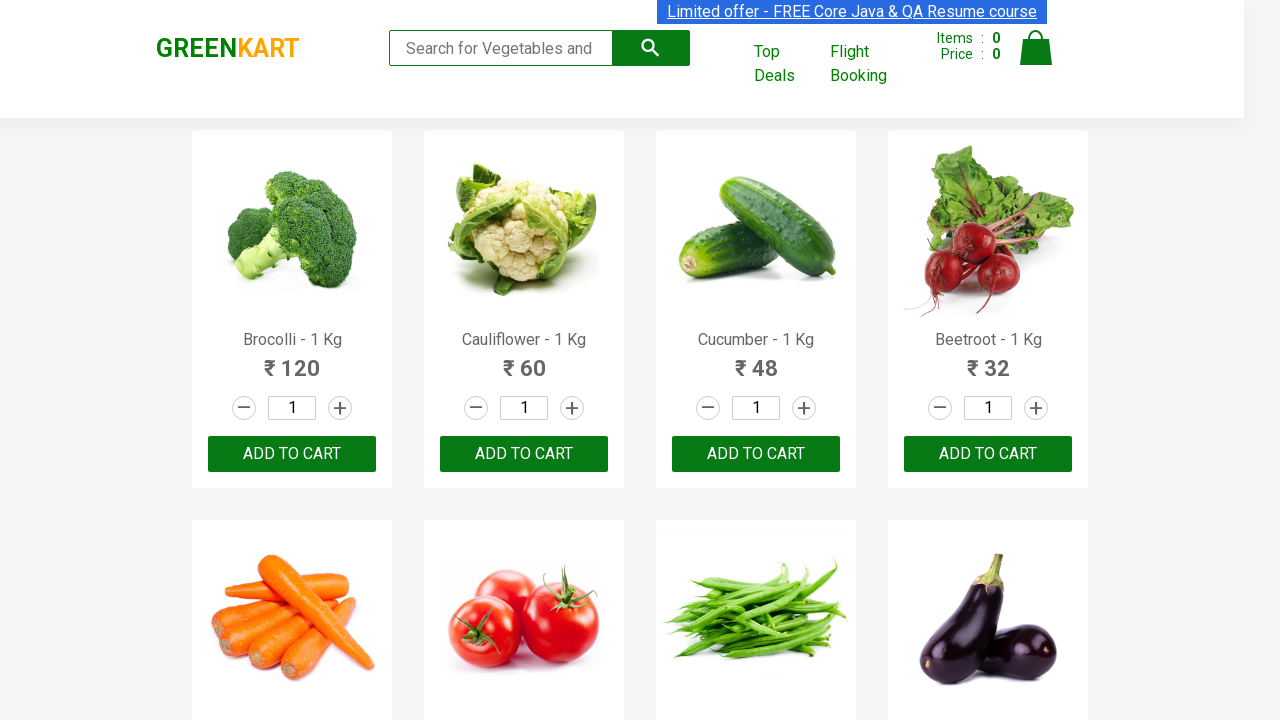

Retrieved all product name elements from the page
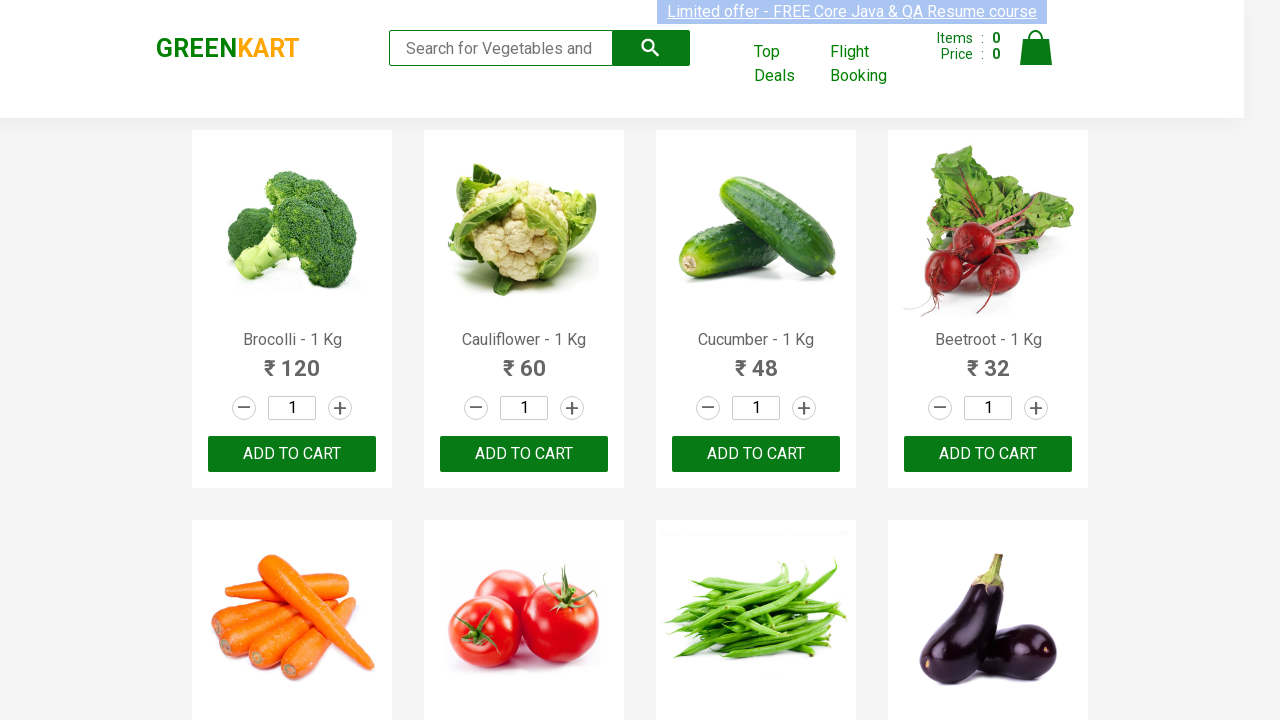

Retrieved all 'Add to Cart' buttons from the page
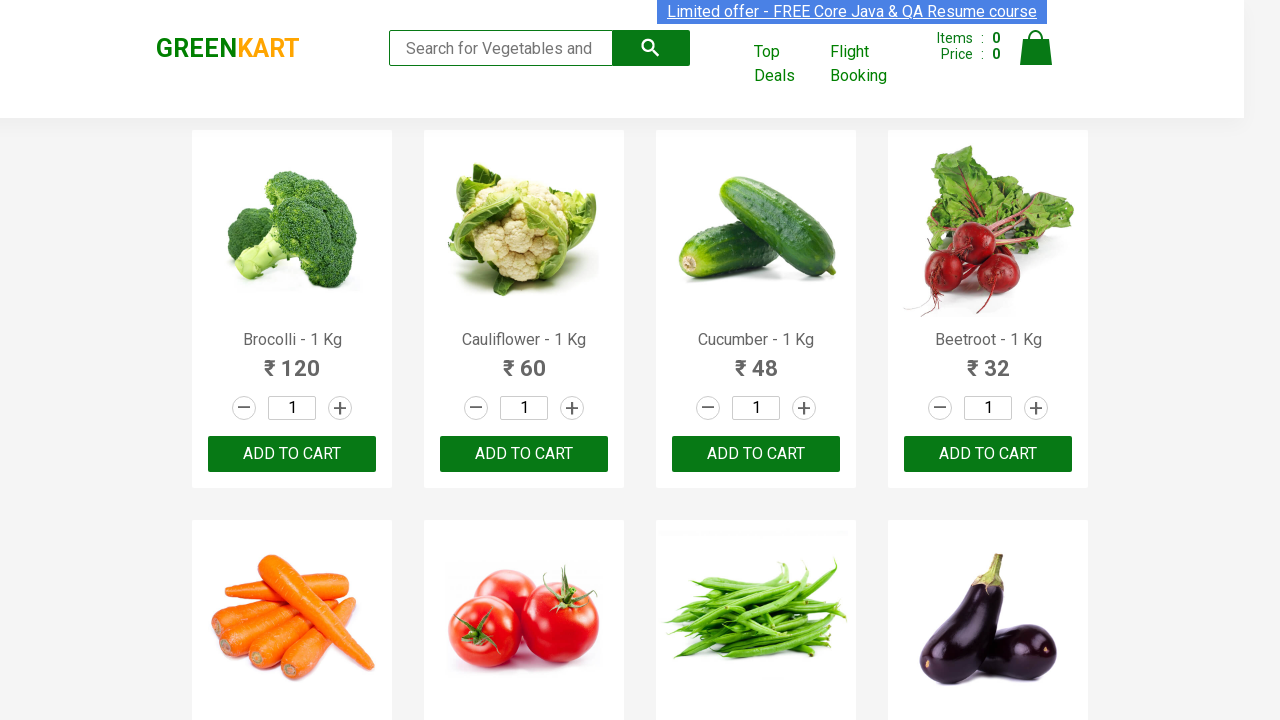

Clicked 'Add to Cart' button for Brocolli at (292, 454) on xpath=//div[@class='product-action']/button >> nth=0
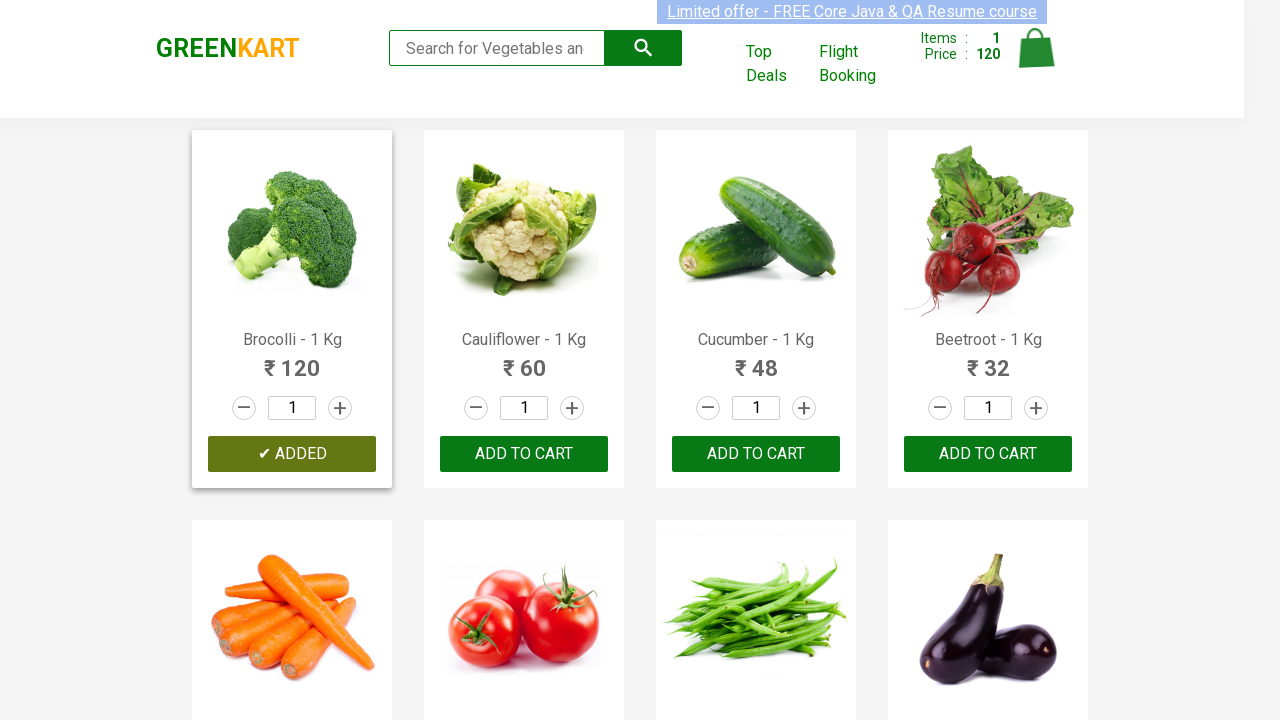

Clicked 'Add to Cart' button for Cucumber at (756, 454) on xpath=//div[@class='product-action']/button >> nth=2
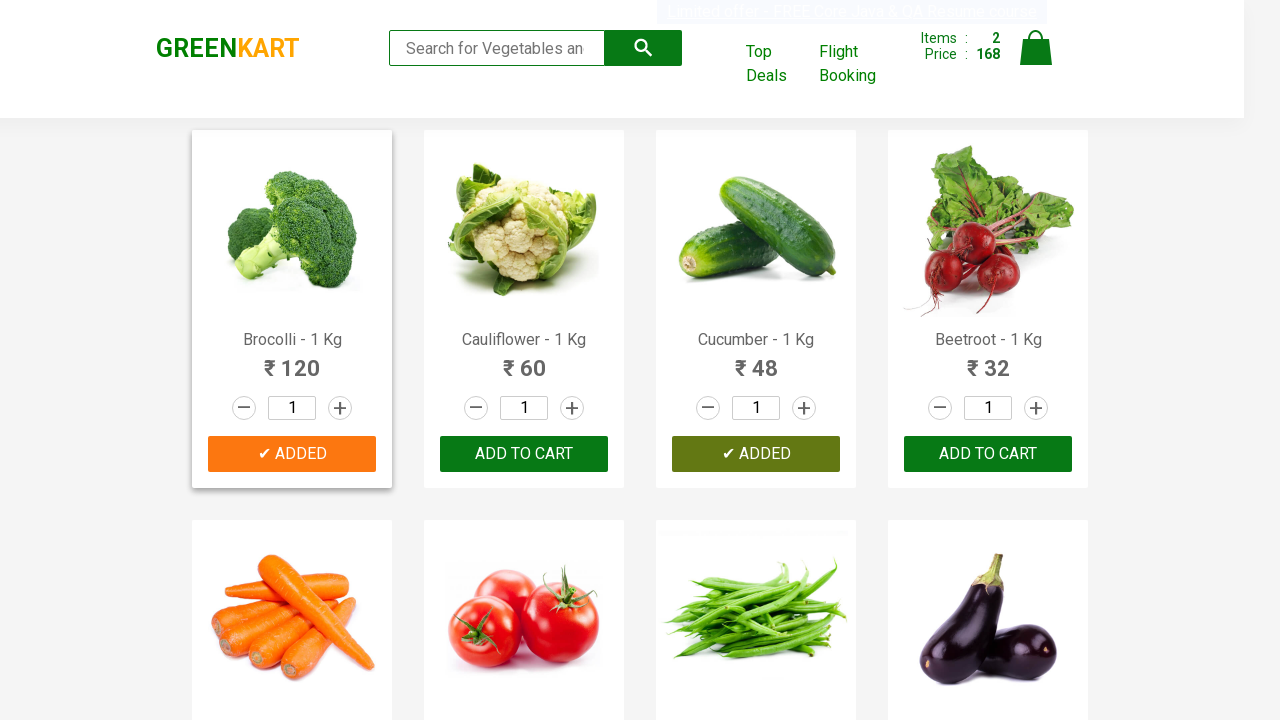

Clicked 'Add to Cart' button for Beetroot at (988, 454) on xpath=//div[@class='product-action']/button >> nth=3
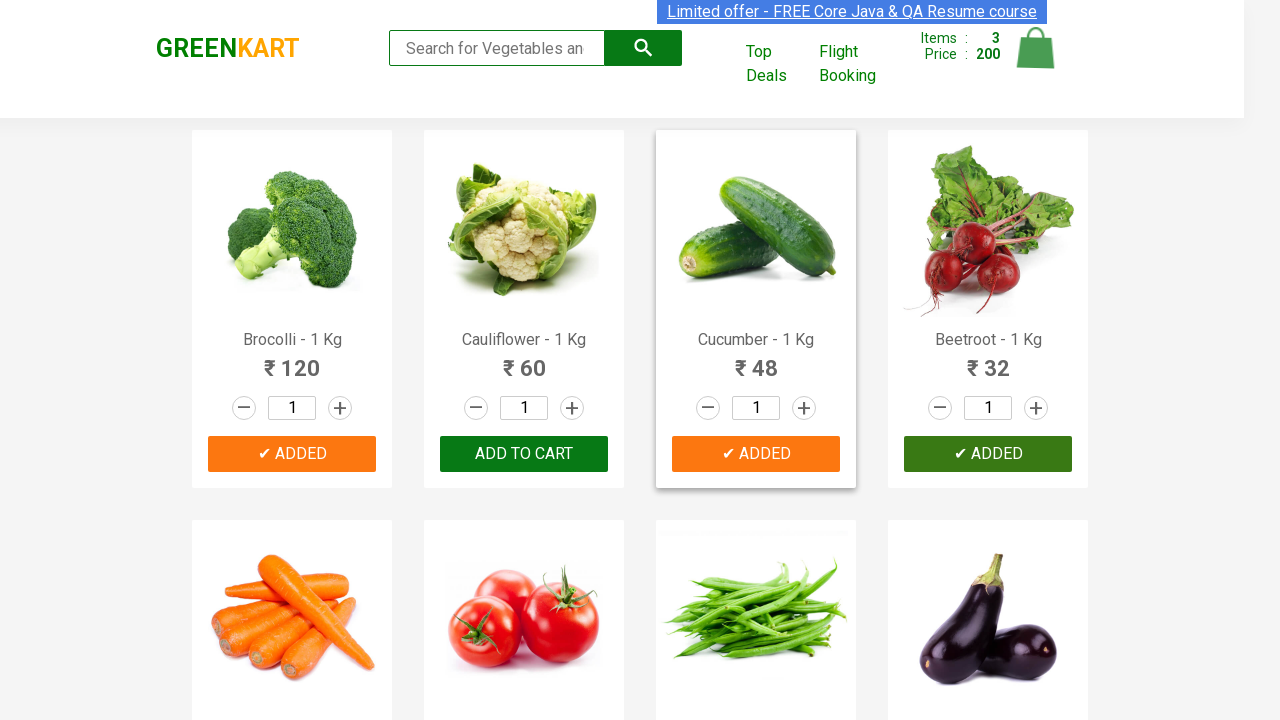

Clicked 'Add to Cart' button for Carrot at (292, 360) on xpath=//div[@class='product-action']/button >> nth=4
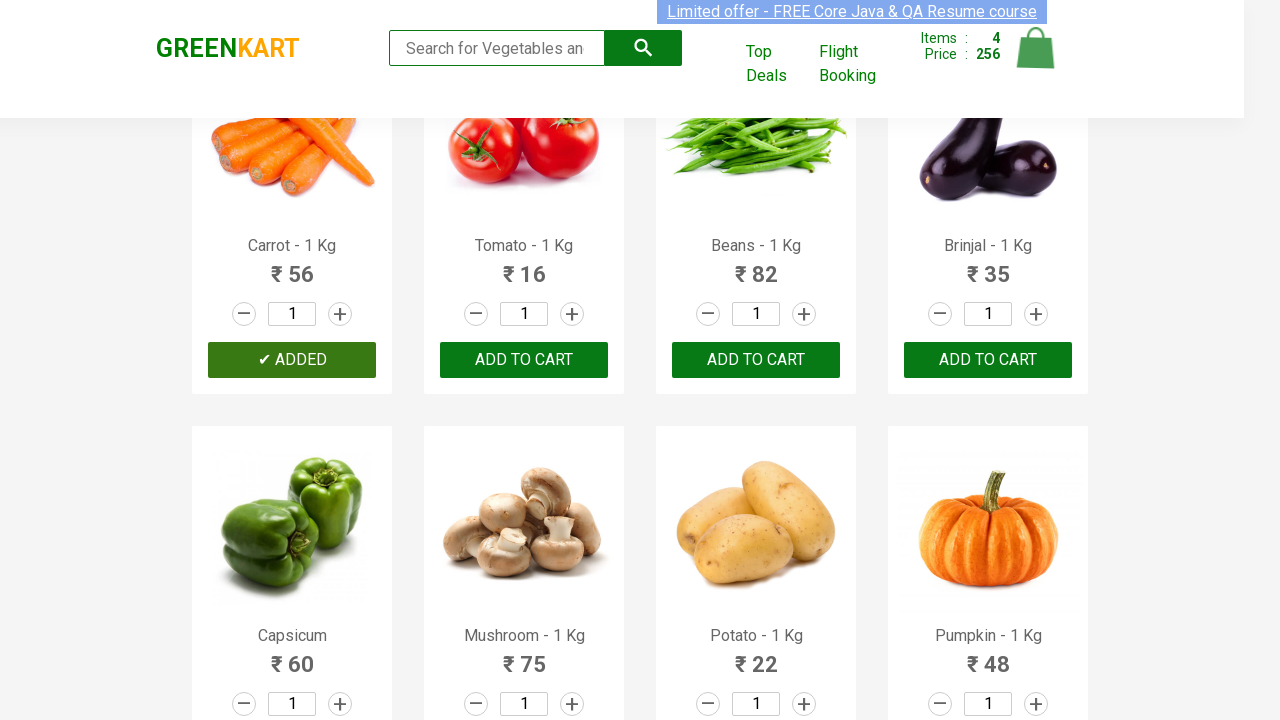

Clicked on the cart icon to view cart contents at (1036, 48) on img[alt='Cart']
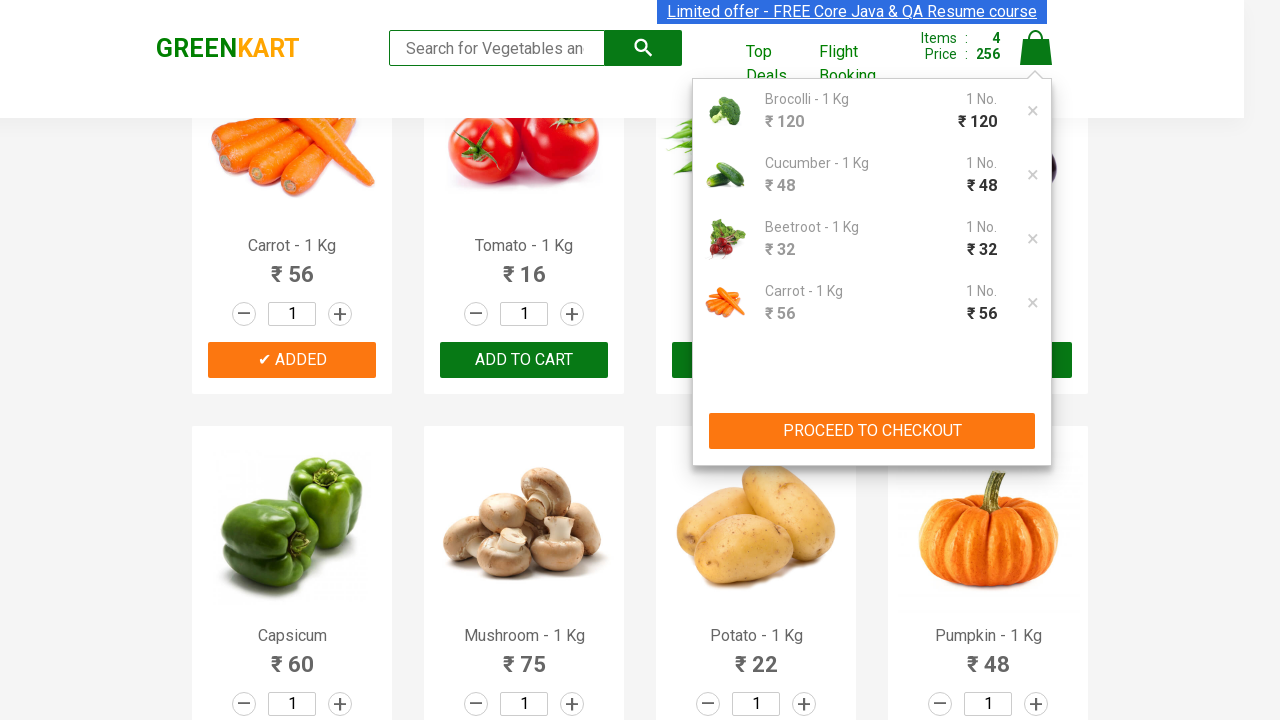

Clicked 'PROCEED TO CHECKOUT' button to advance to checkout at (872, 431) on xpath=//button[contains(text(), 'PROCEED TO CHECKOUT')]
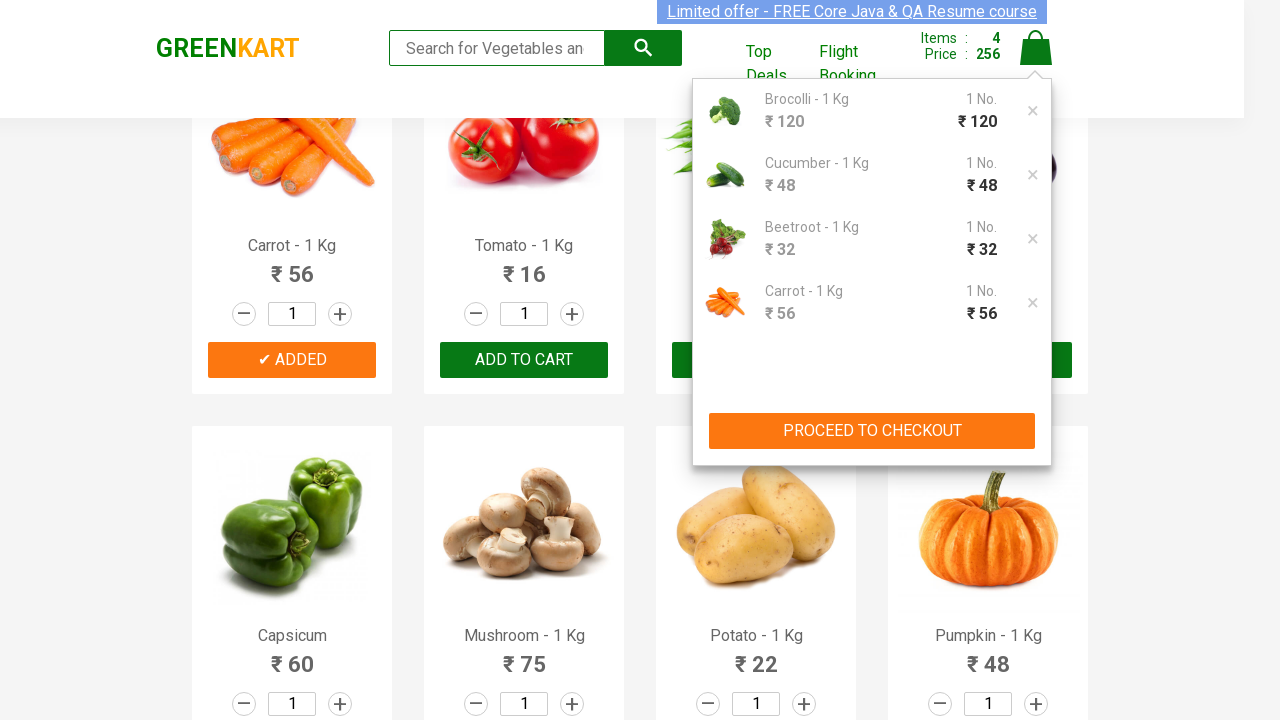

Entered promo code 'rahulshettyacademy' in the promocode field on input.promocode
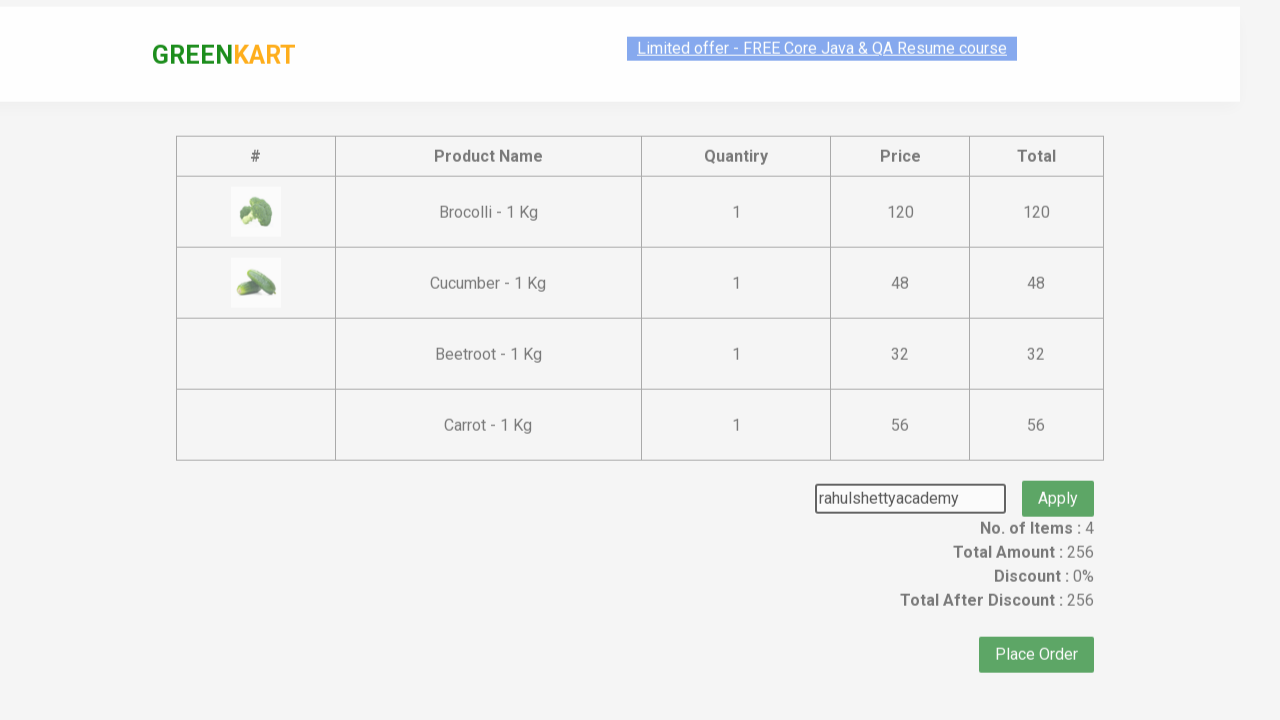

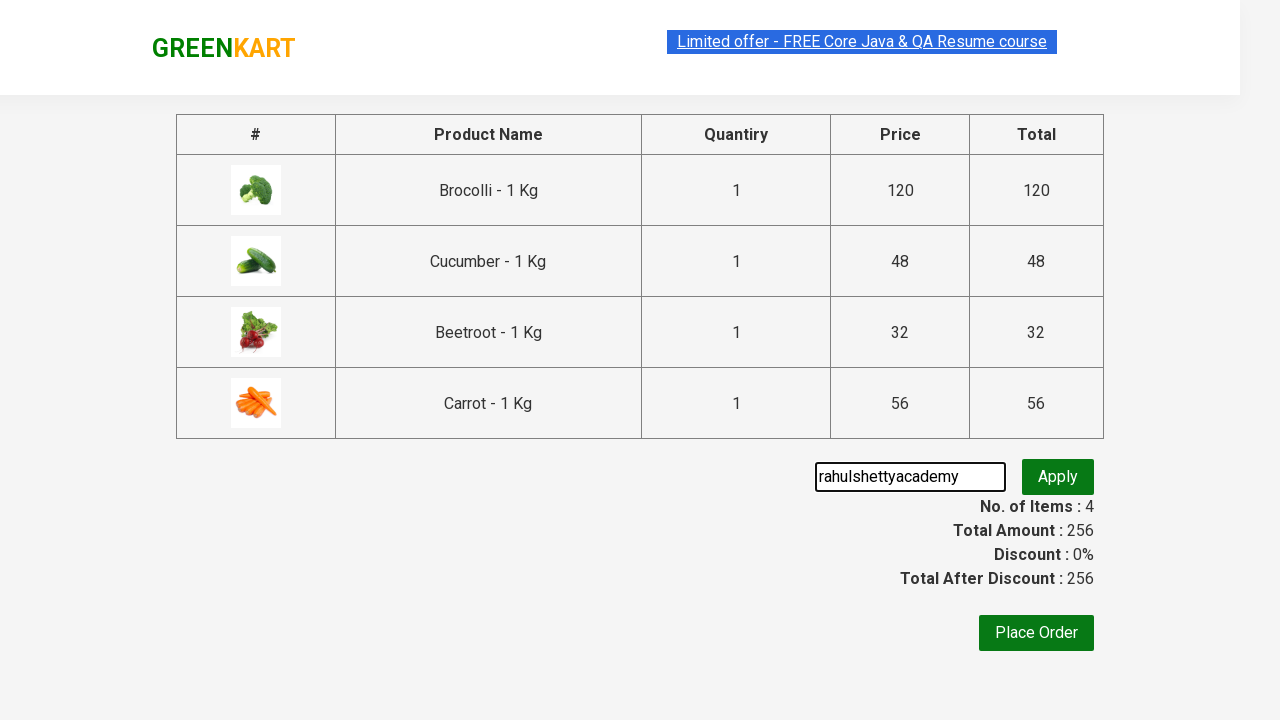